Tests a bulletin board application by adding a new note and verifying the note text is correctly displayed

Starting URL: https://victoria-lo.github.io/bulletin-board/

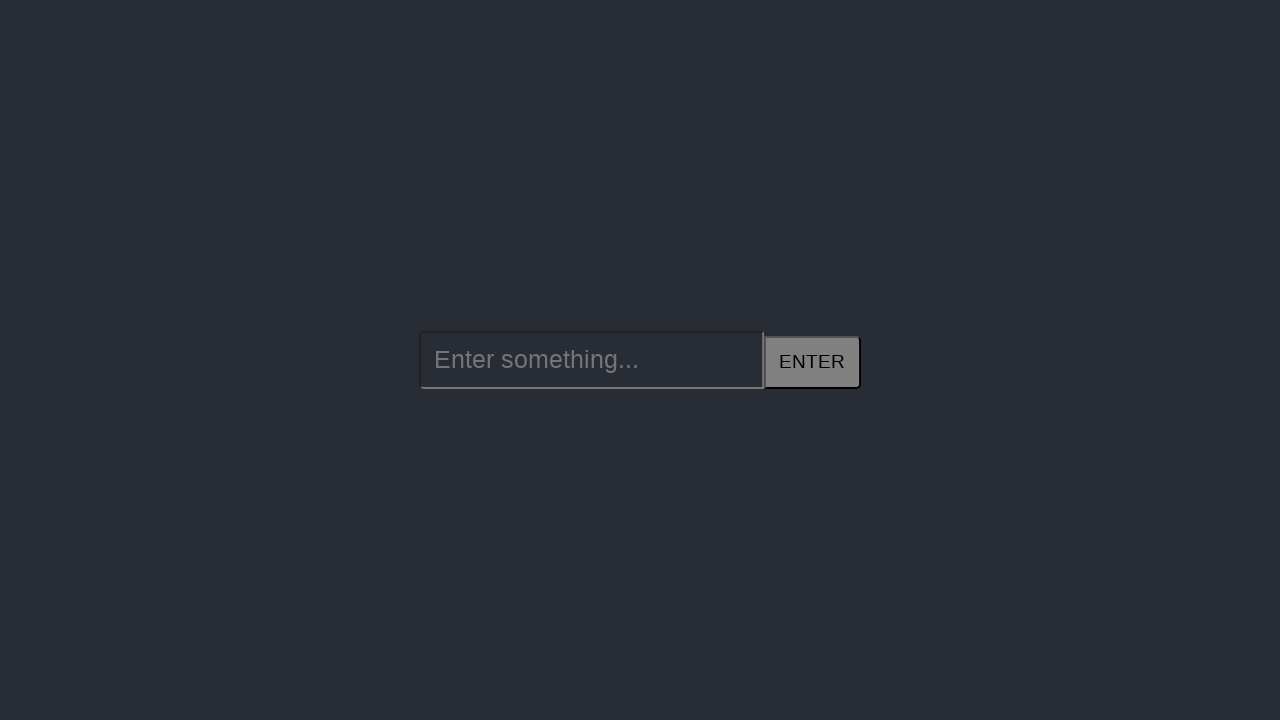

Filled new note input field with 'Hello Selenium' on //*[@id="new-item"]/input
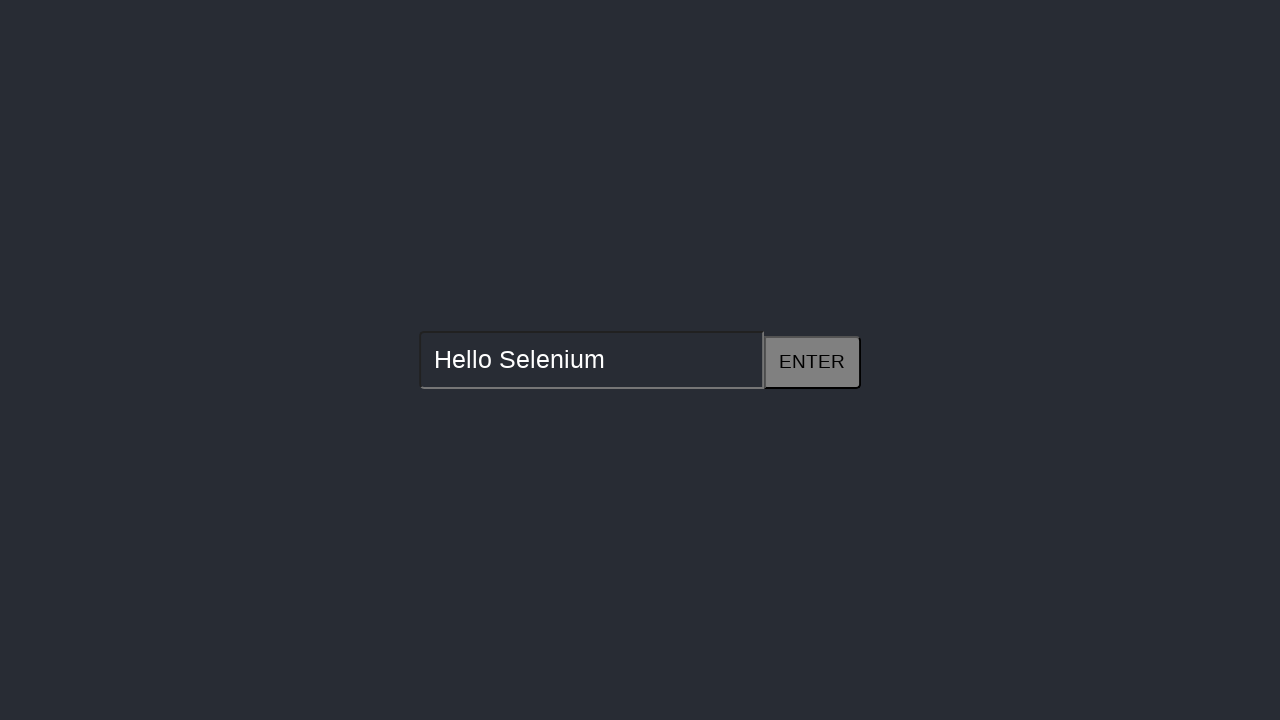

Pressed Enter to submit the new note on //*[@id="new-item"]/input
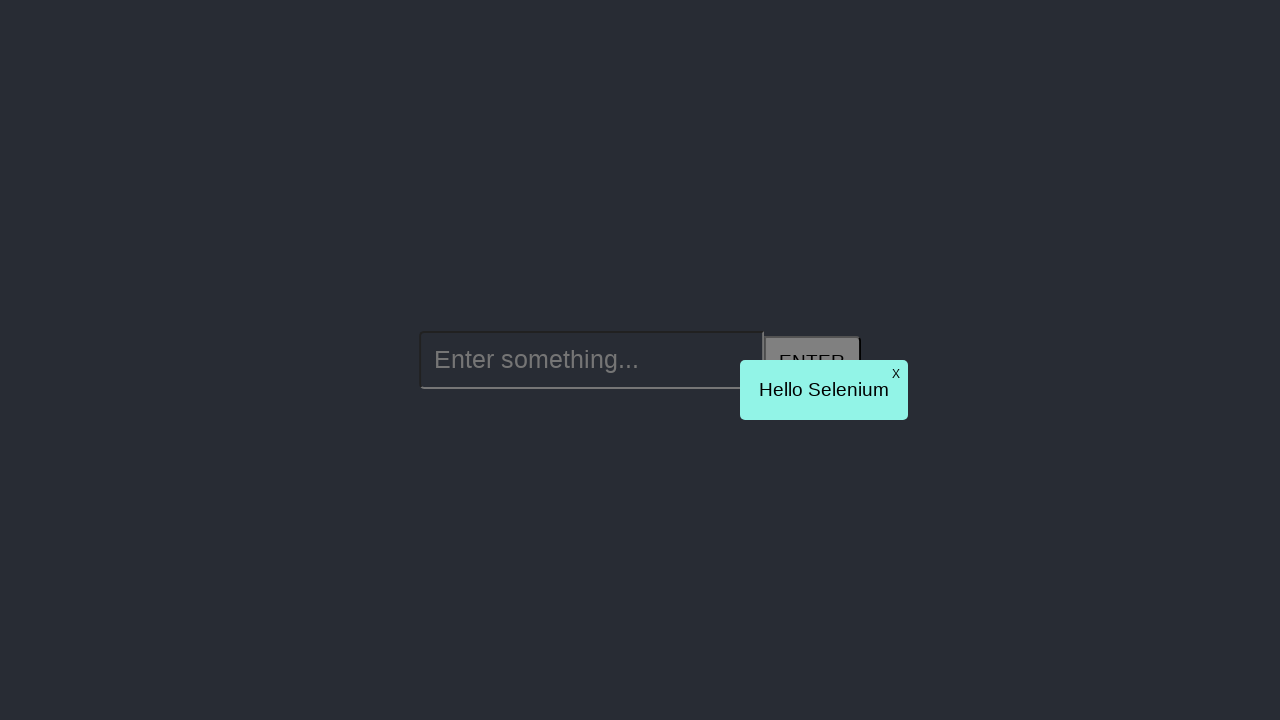

Note element appeared on the bulletin board
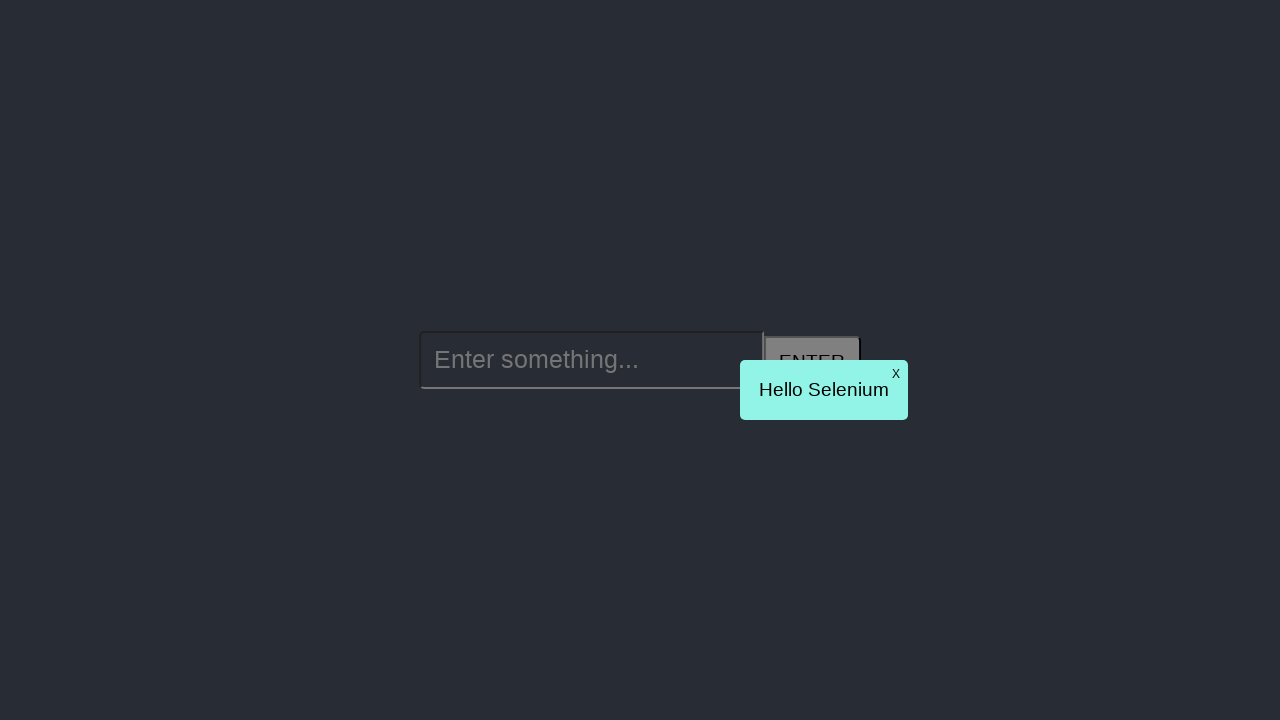

Retrieved note text content
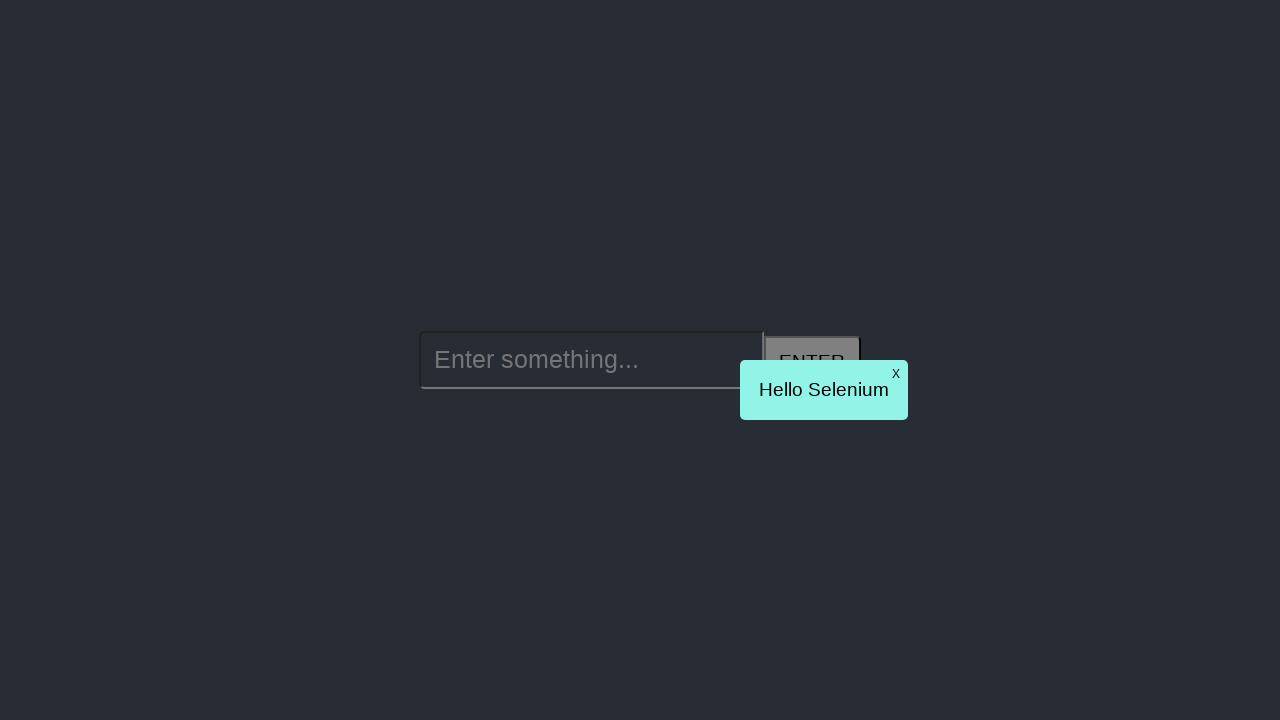

Verified note text matches expected value 'Hello Selenium'
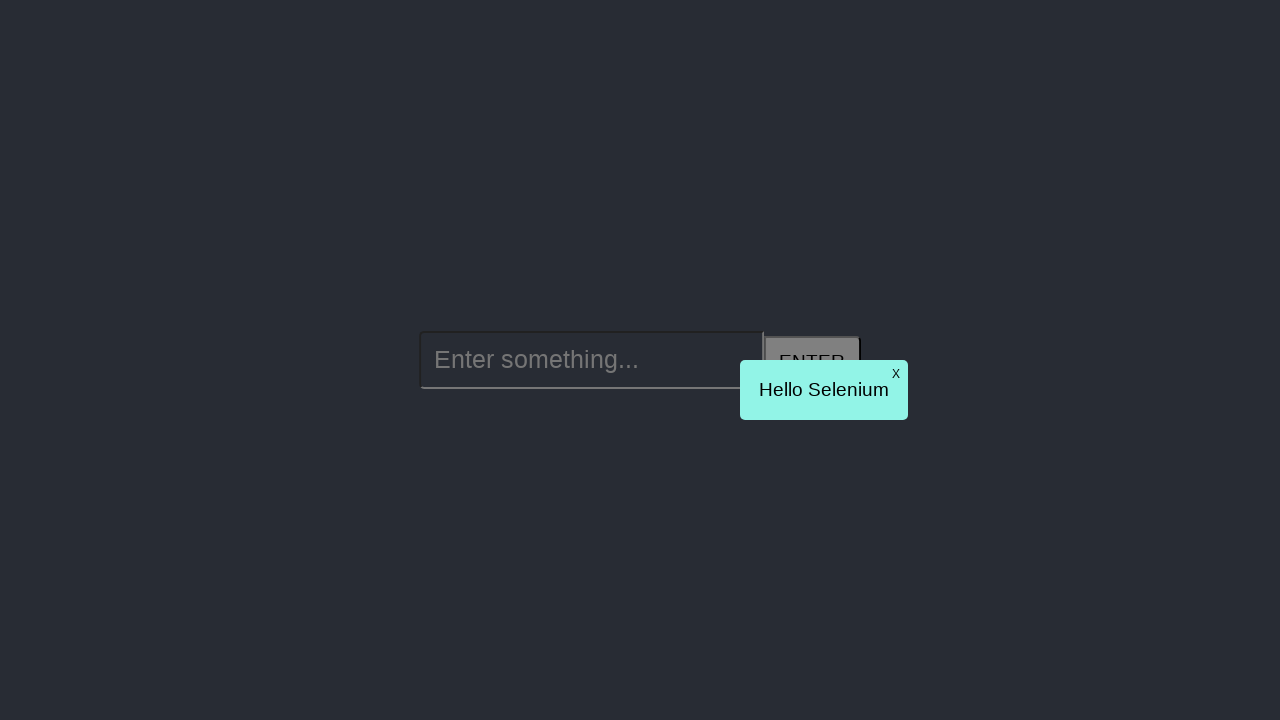

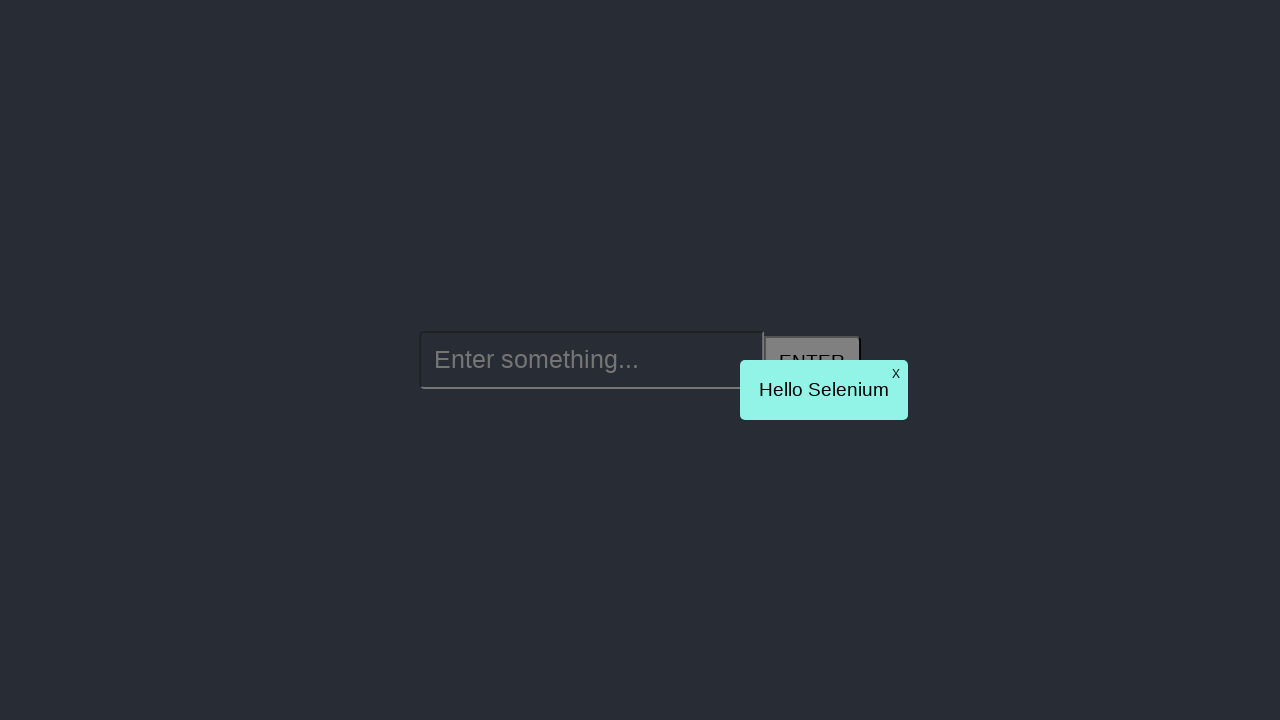